Tests the login form validation by submitting invalid credentials and verifying that the appropriate error message is displayed to the user.

Starting URL: https://www.saucedemo.com/

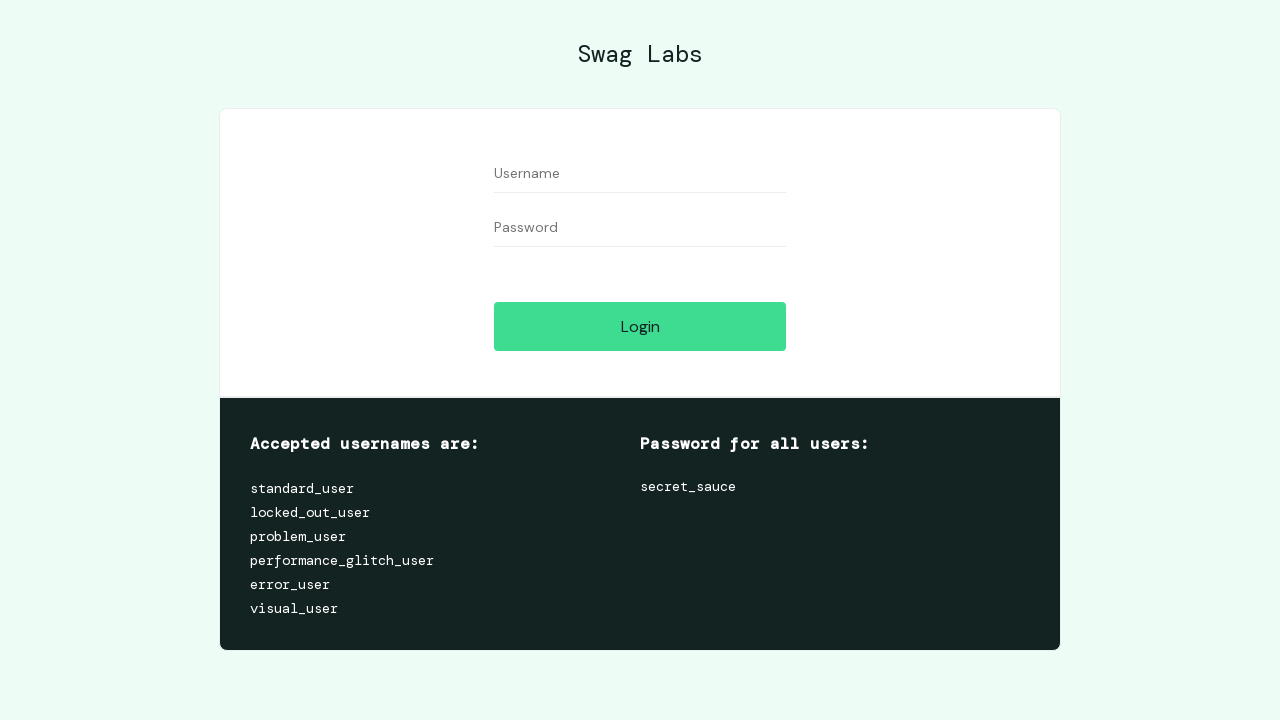

Filled username field with invalid credentials 'invalid_username' on #user-name
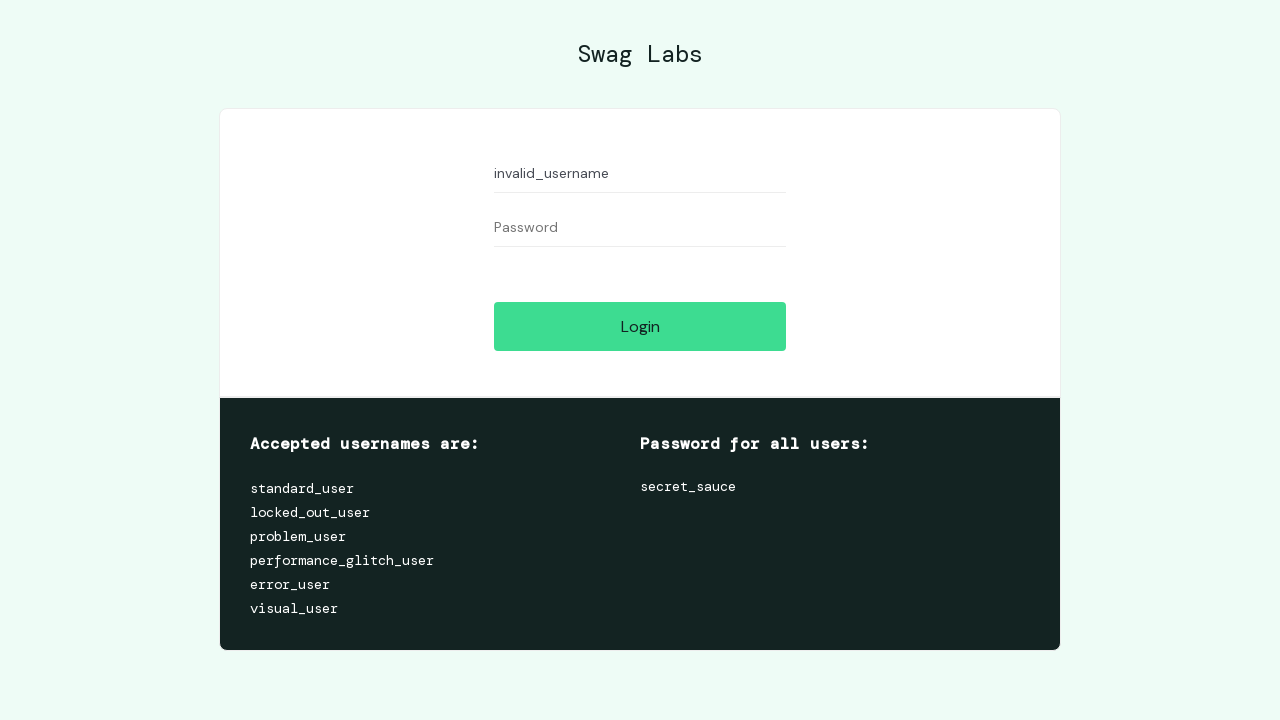

Filled password field with invalid password 'wrong_password123' on #password
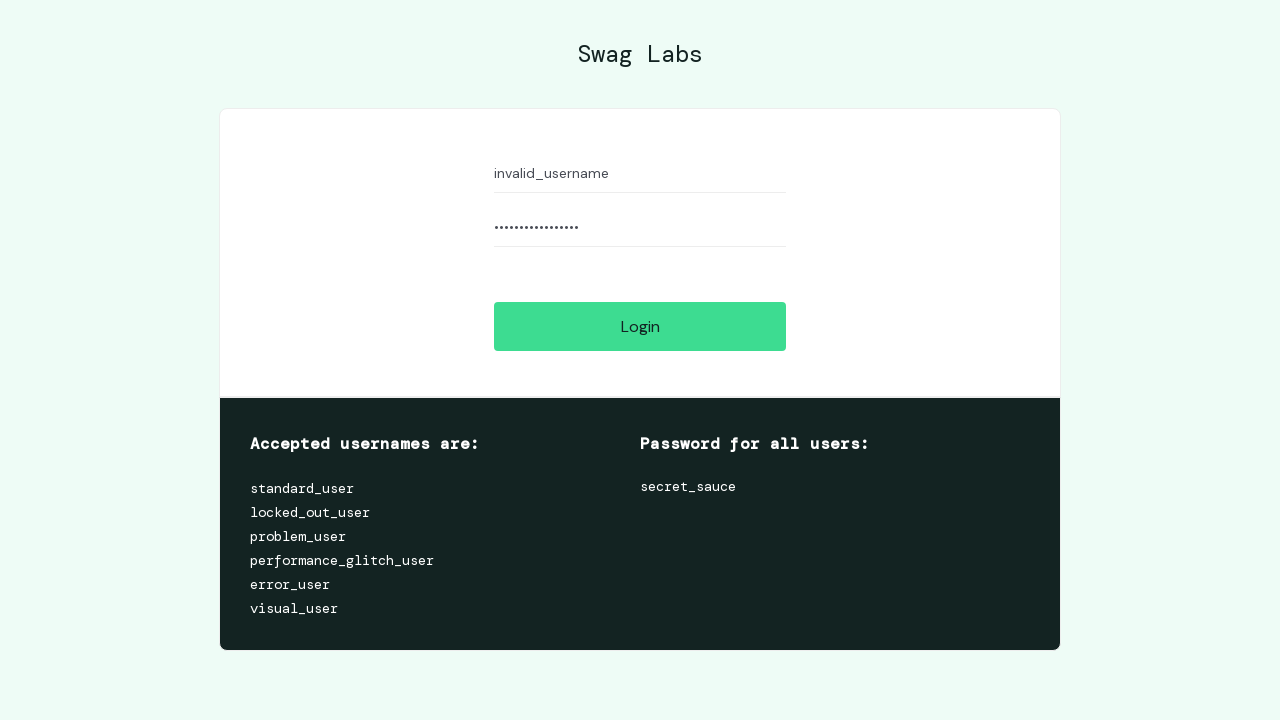

Clicked login button to submit invalid credentials at (640, 326) on #login-button
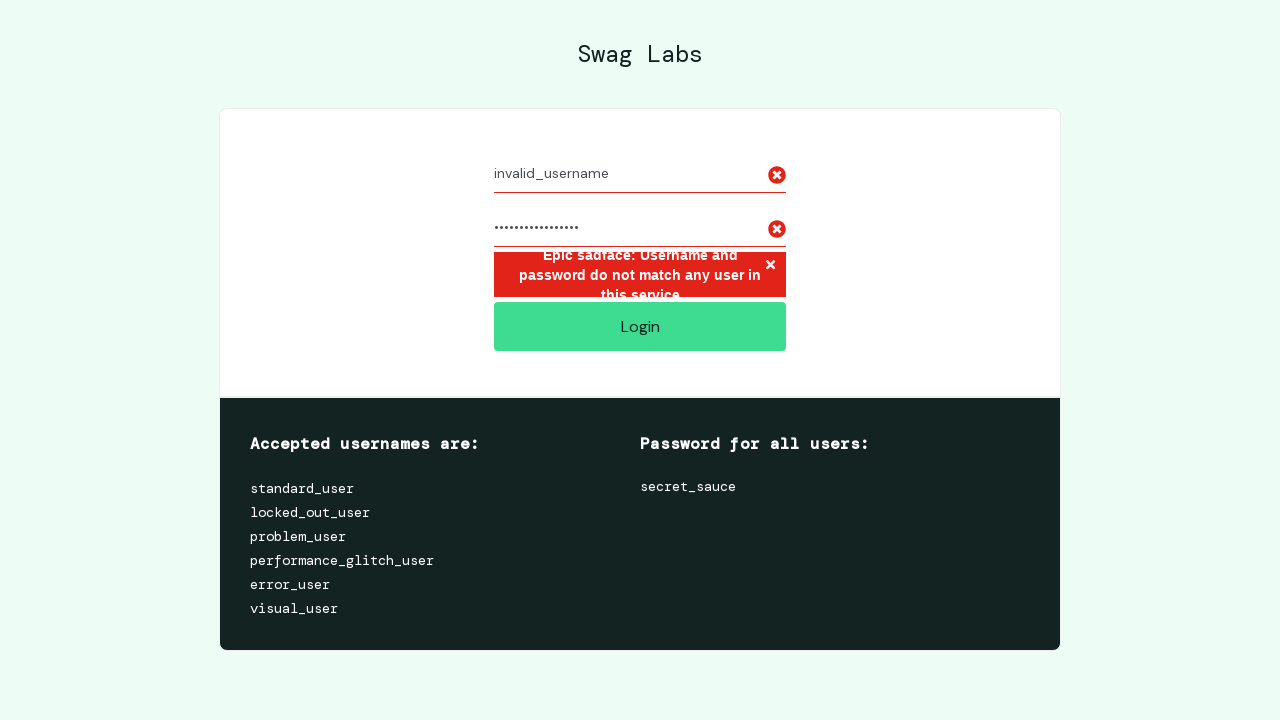

Error message element loaded on page
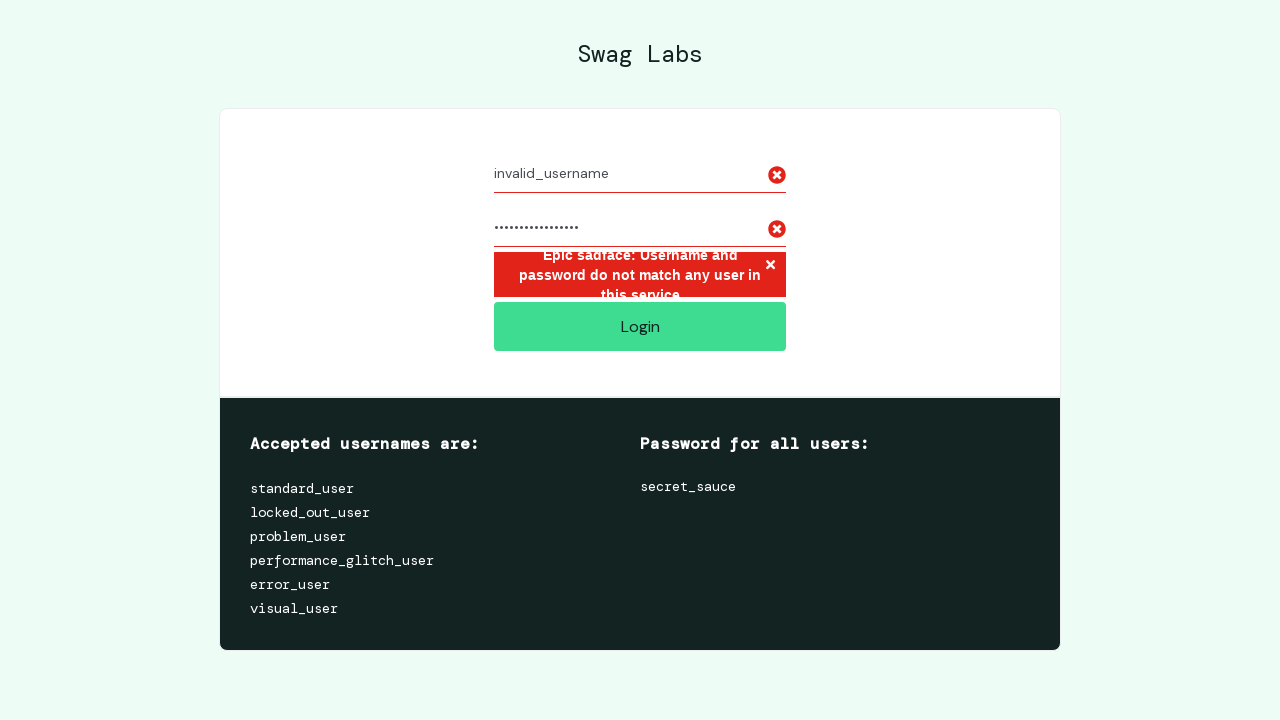

Retrieved error message text content
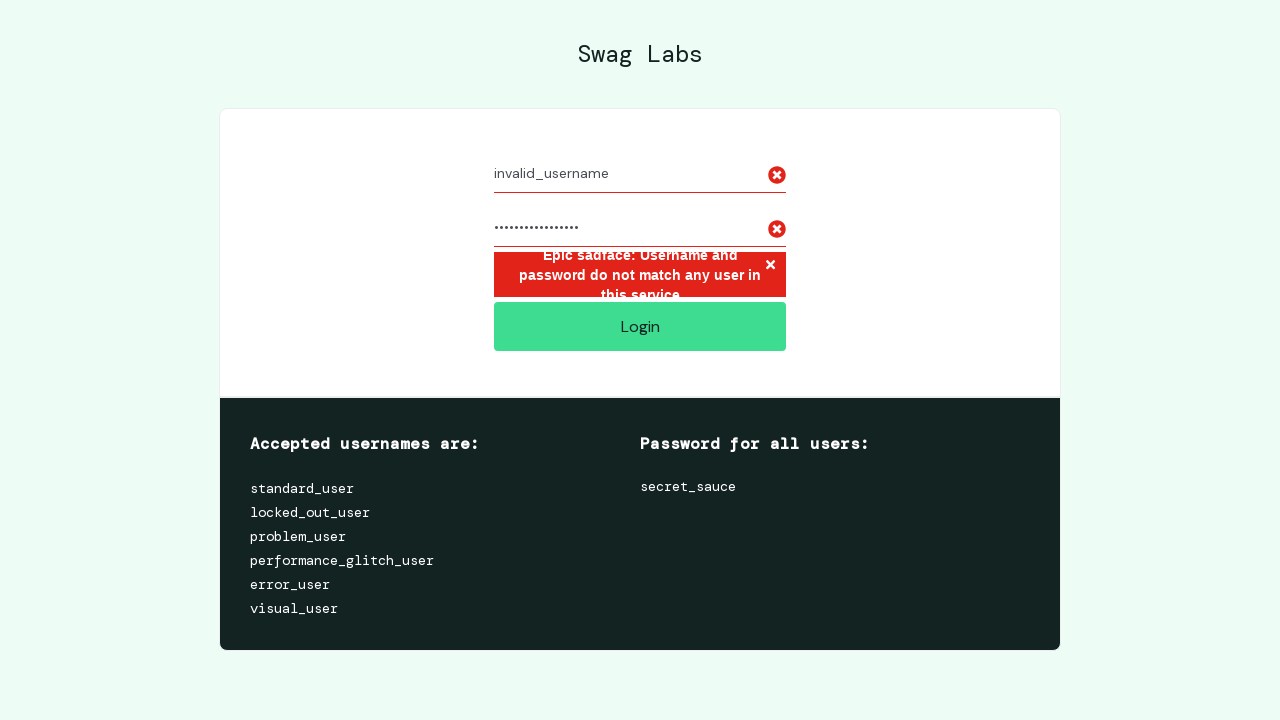

Verified error message contains 'Username and password do not match'
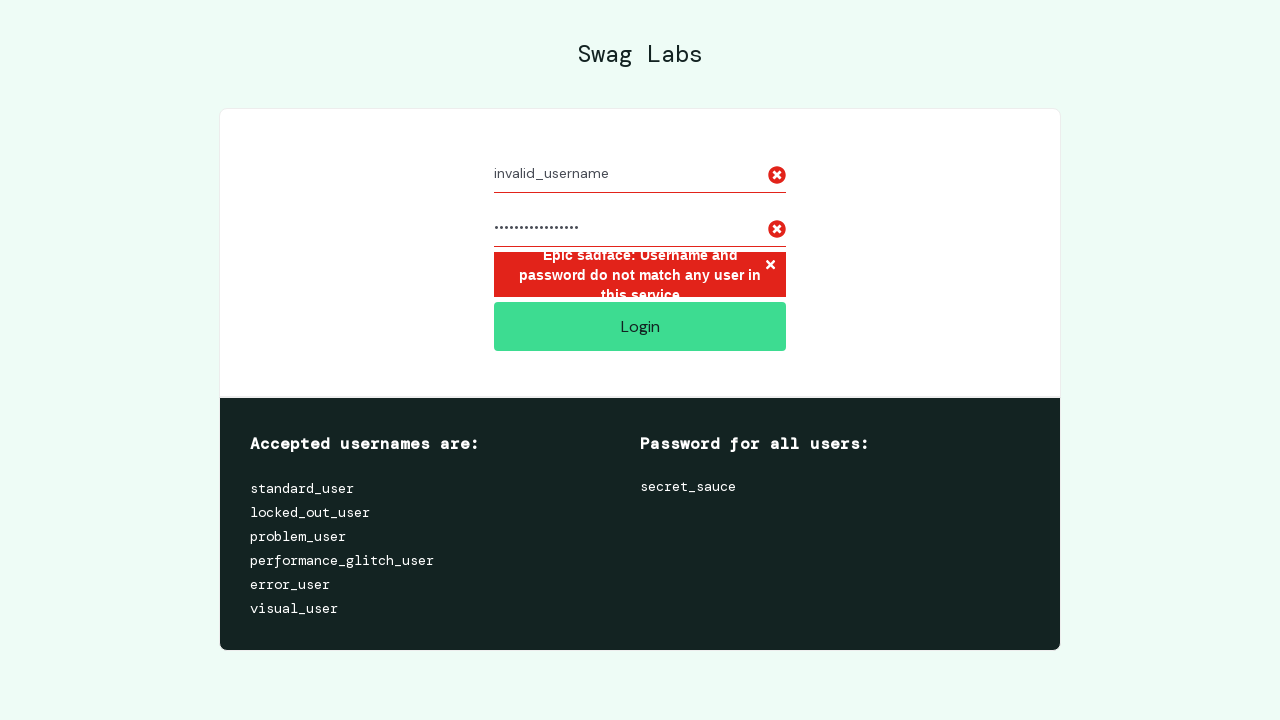

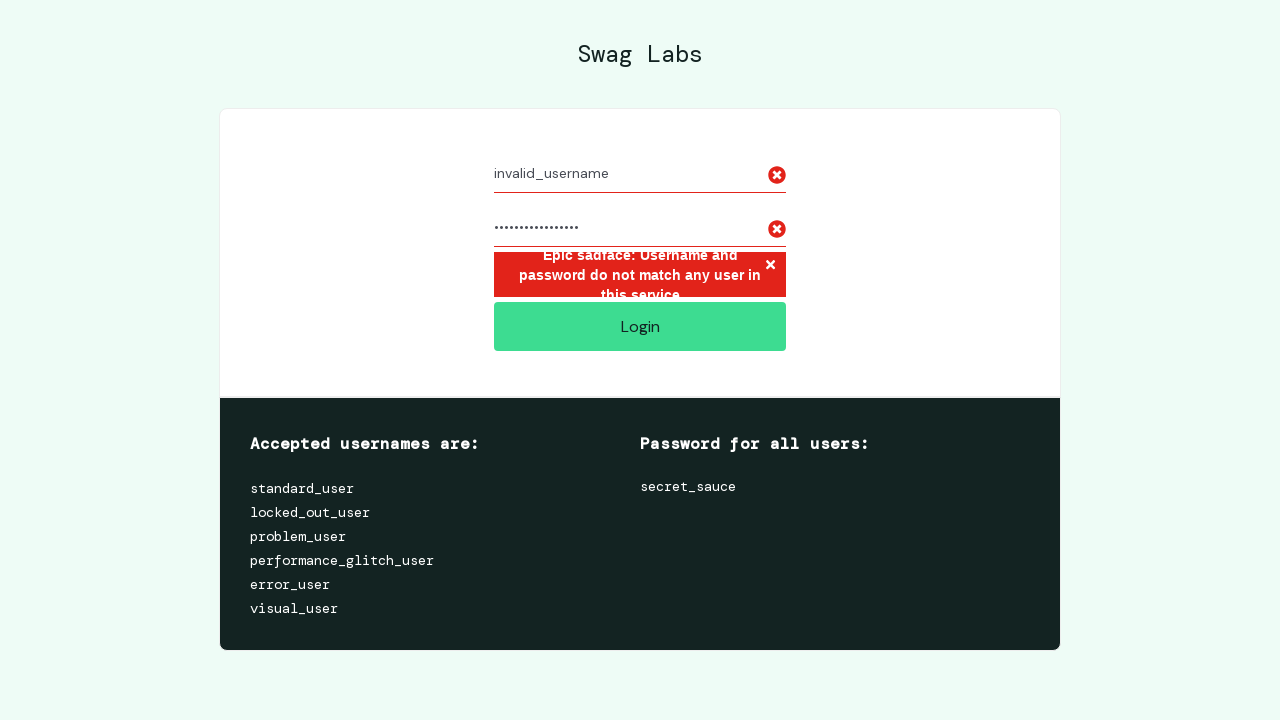